Tests form validation by verifying the submit button is disabled when fields are empty or only partially filled, and enabled when both fields are filled.

Starting URL: https://tap-ht24-testverktyg.github.io/exam-template/

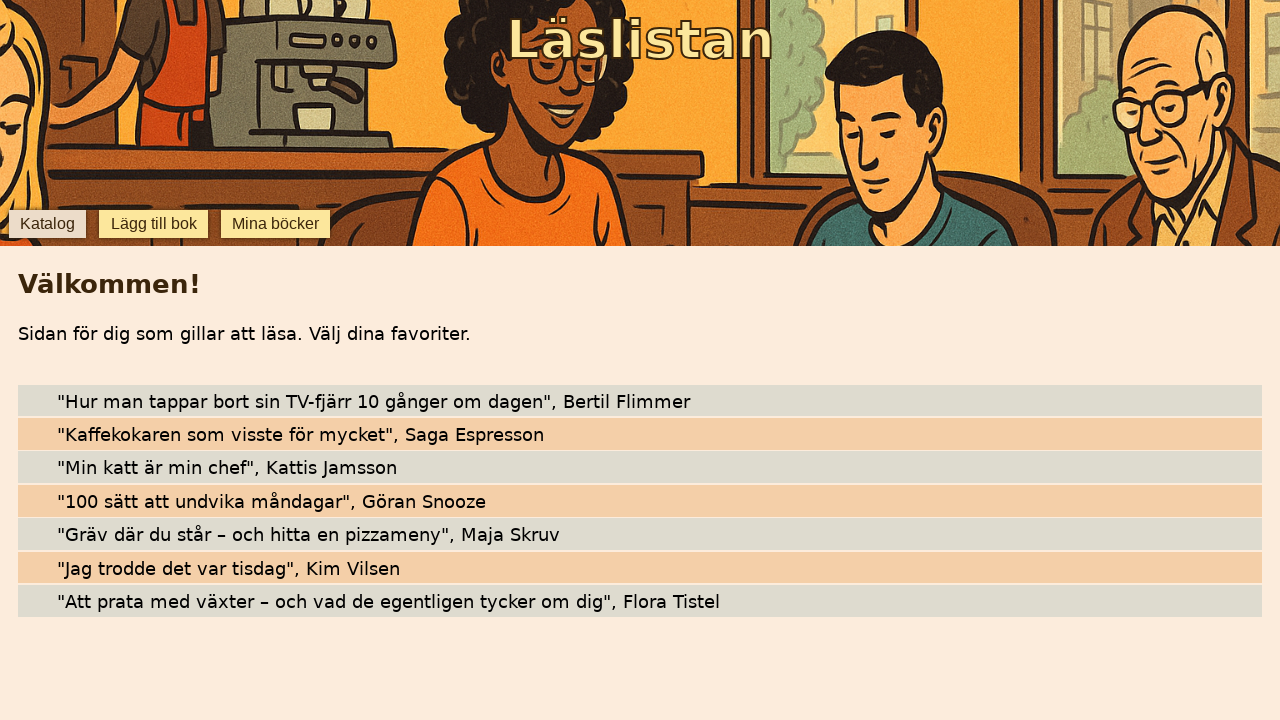

Clicked add book button to open form at (154, 224) on internal:testid=[data-testid="add-book"s]
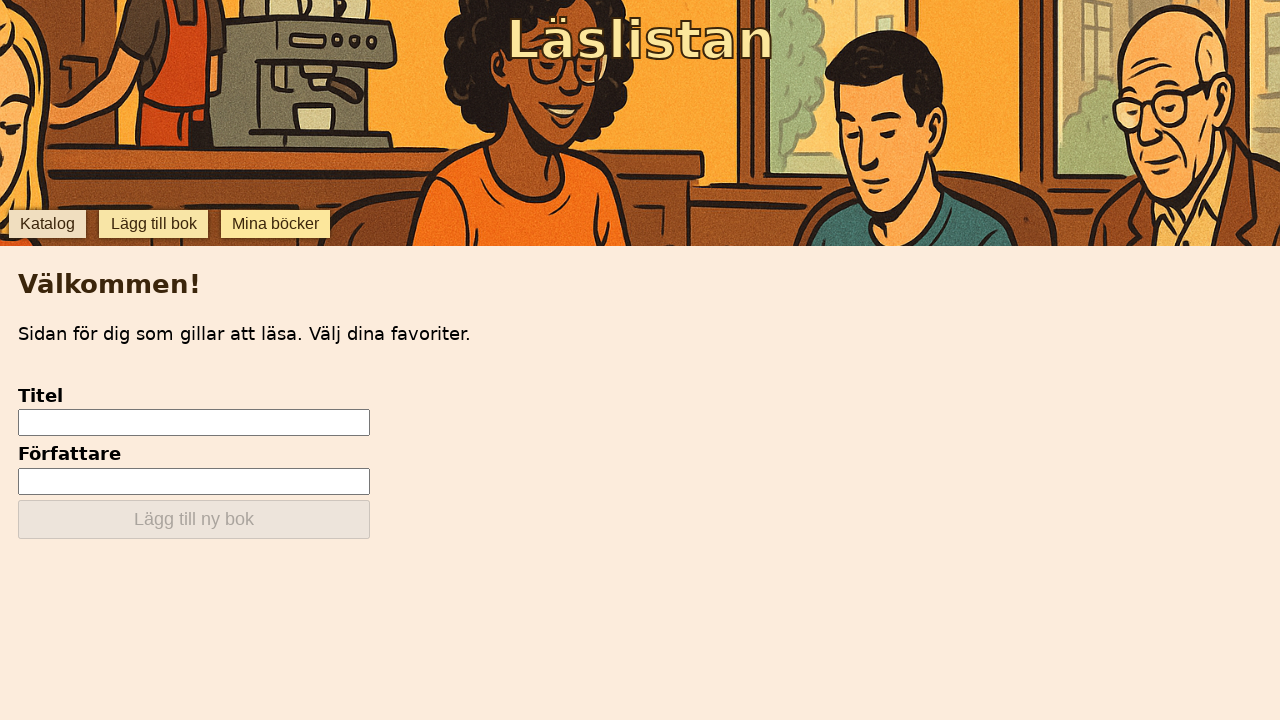

Located form input fields and submit button
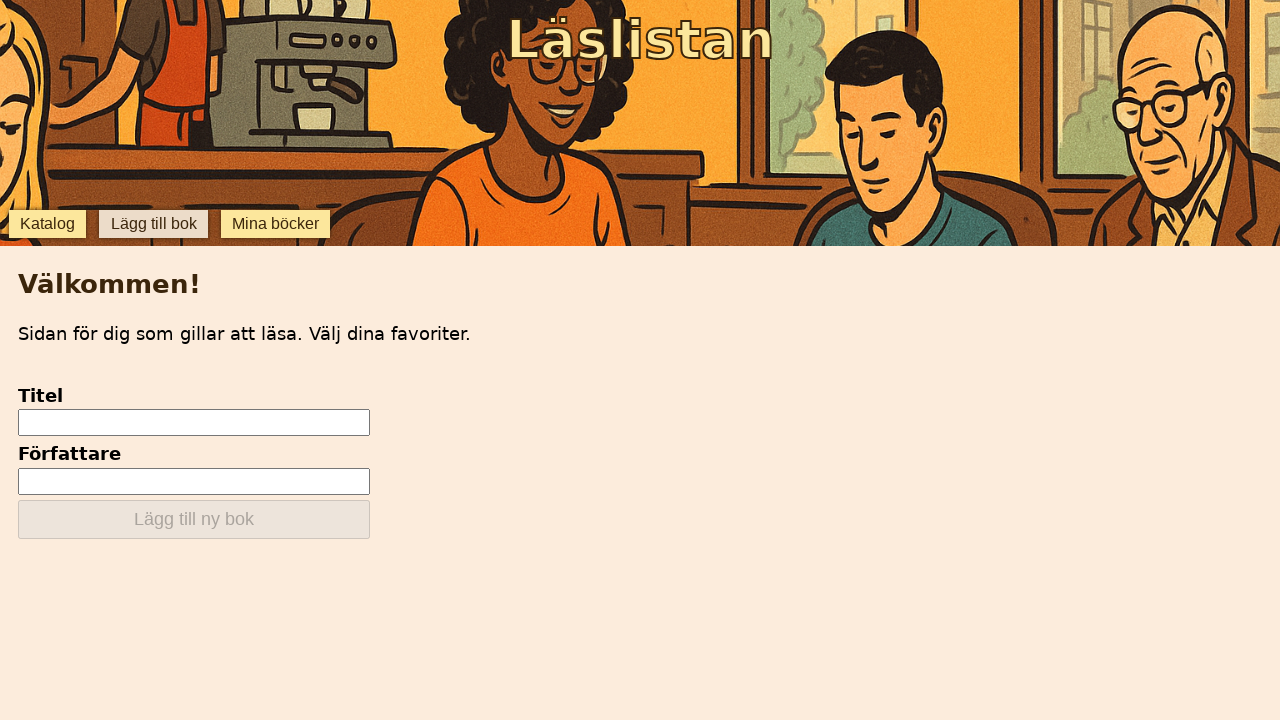

Filled title field with 'Morgonstjärnan' only on internal:testid=[data-testid="add-input-title"s]
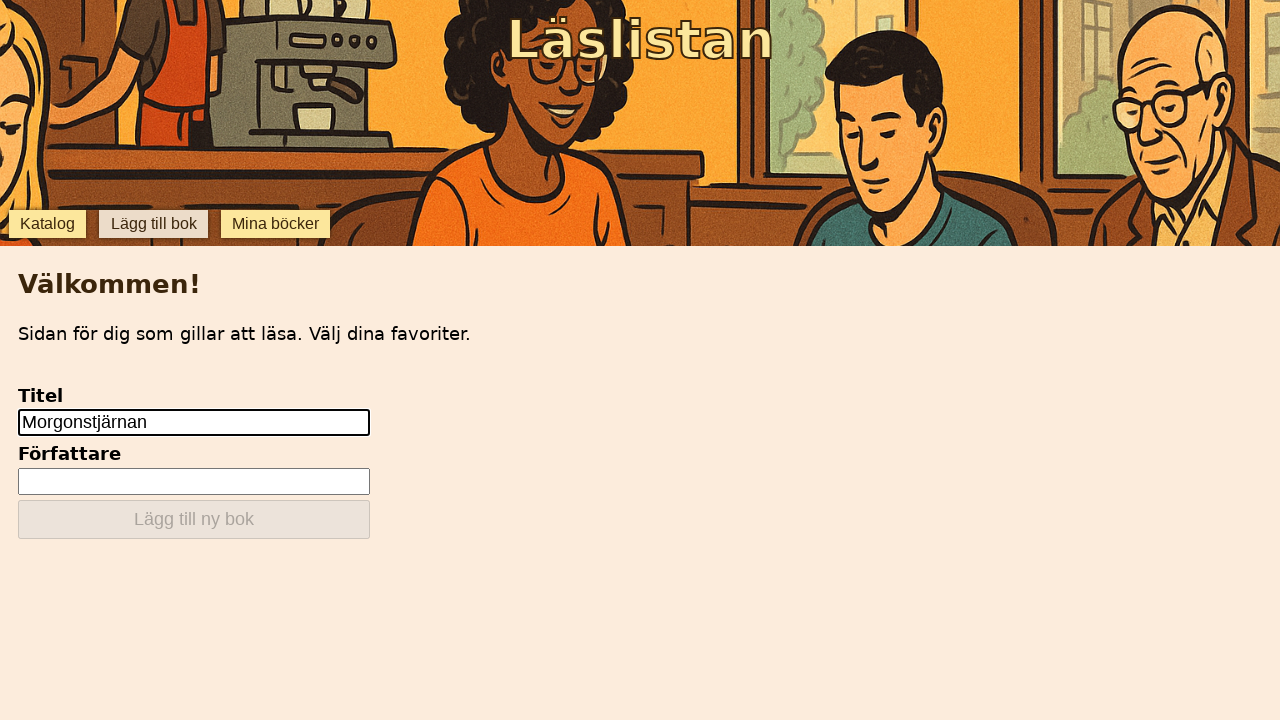

Submit button should be disabled with only title filled
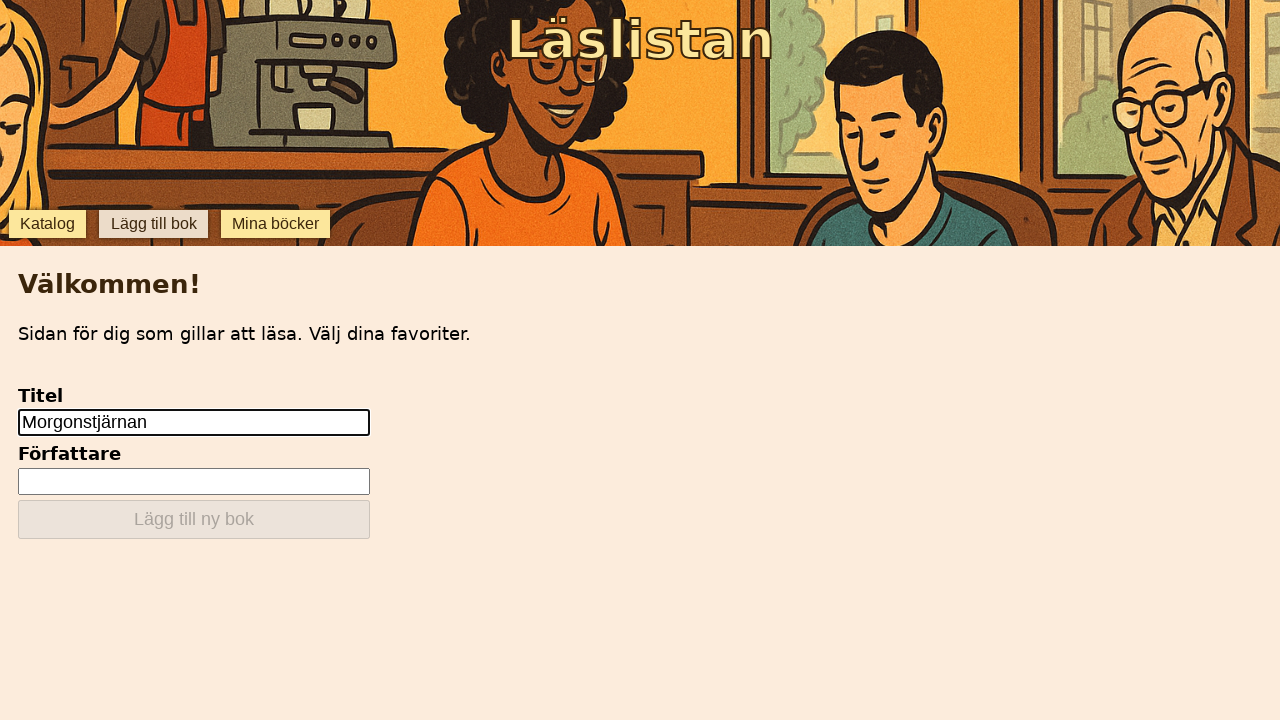

Cleared title field on internal:testid=[data-testid="add-input-title"s]
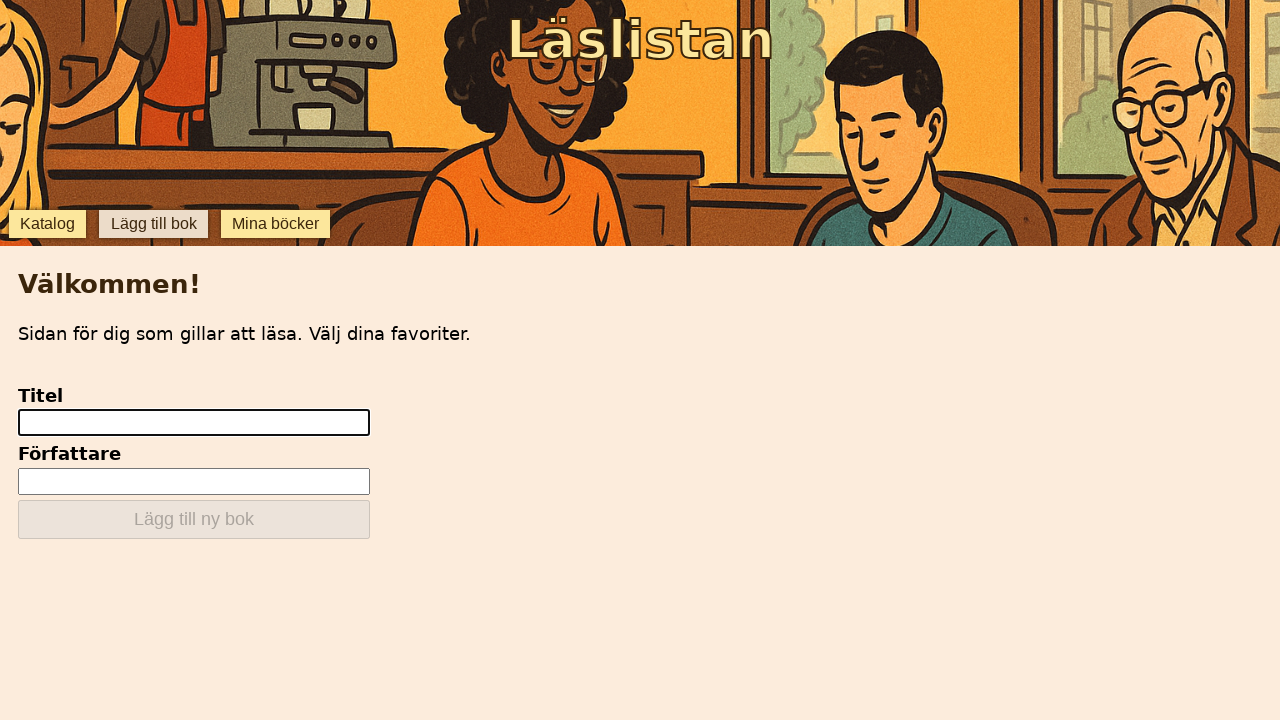

Filled author field with 'Karl Ove Knausgård' only on internal:testid=[data-testid="add-input-author"s]
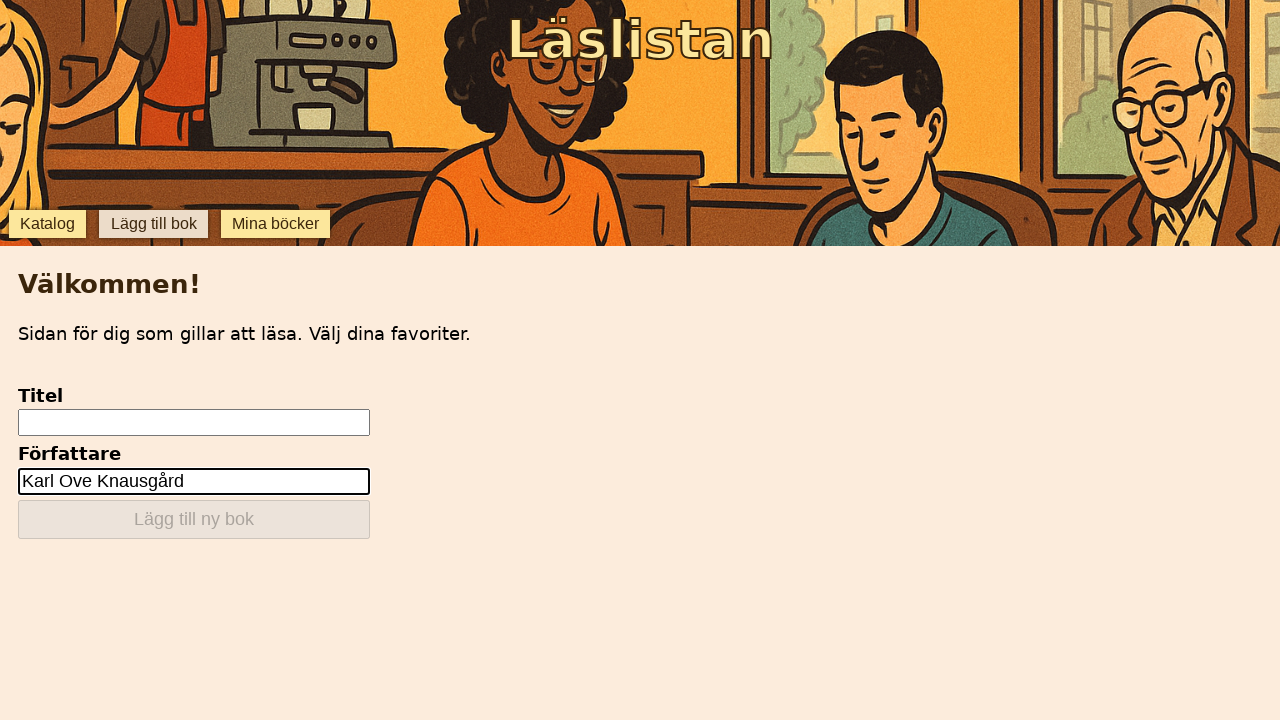

Submit button should be disabled with only author filled
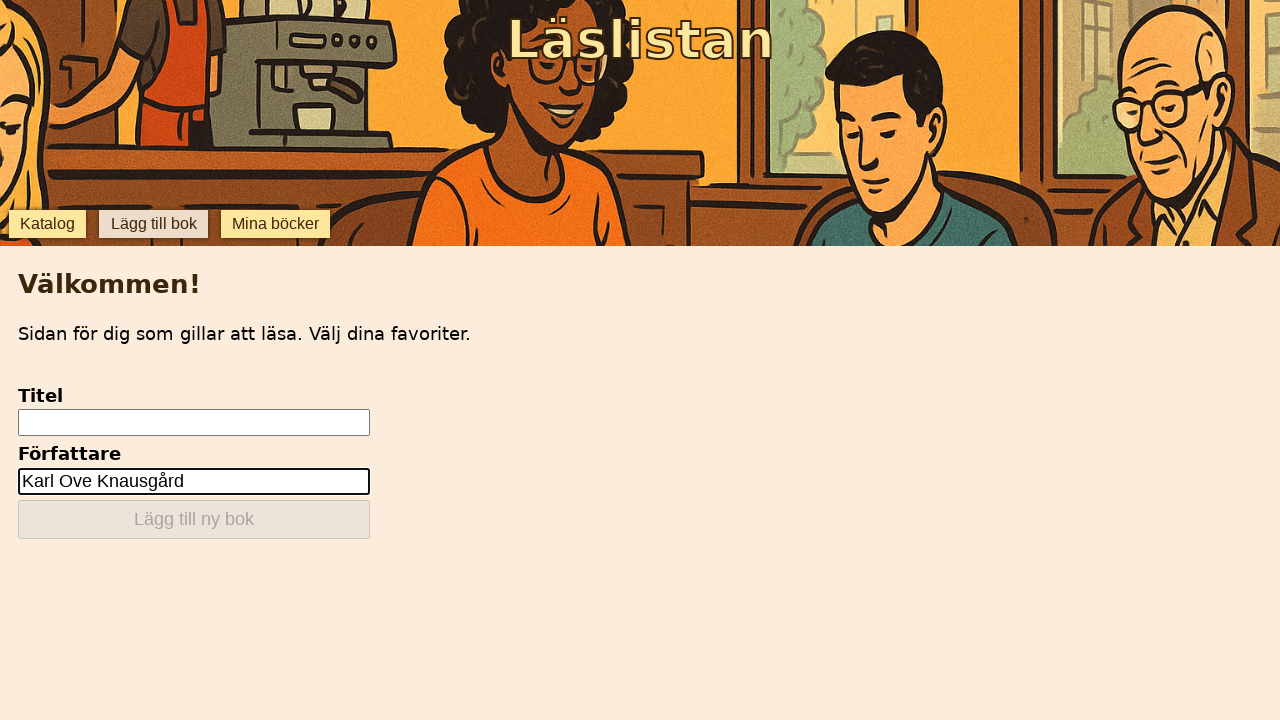

Filled title field with 'Morgonstjärnan' on internal:testid=[data-testid="add-input-title"s]
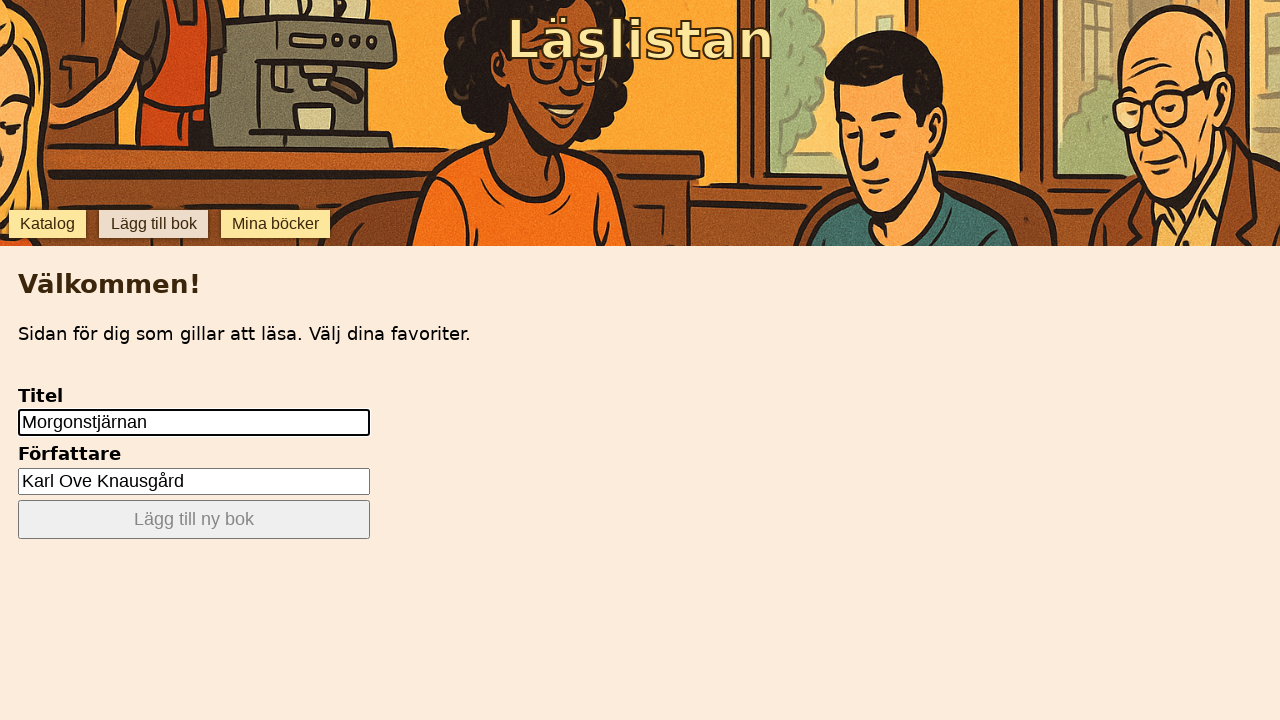

Submit button should be enabled with both fields filled
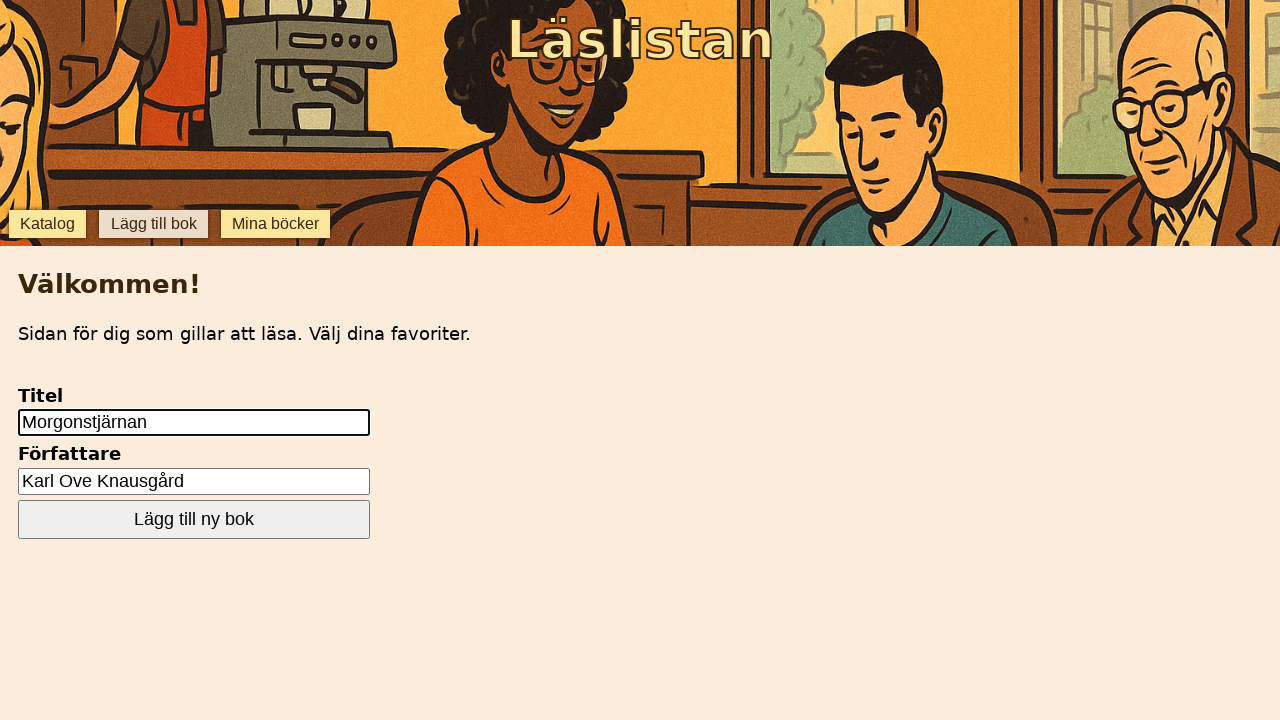

Clicked submit button to add book at (194, 520) on internal:testid=[data-testid="add-submit"s]
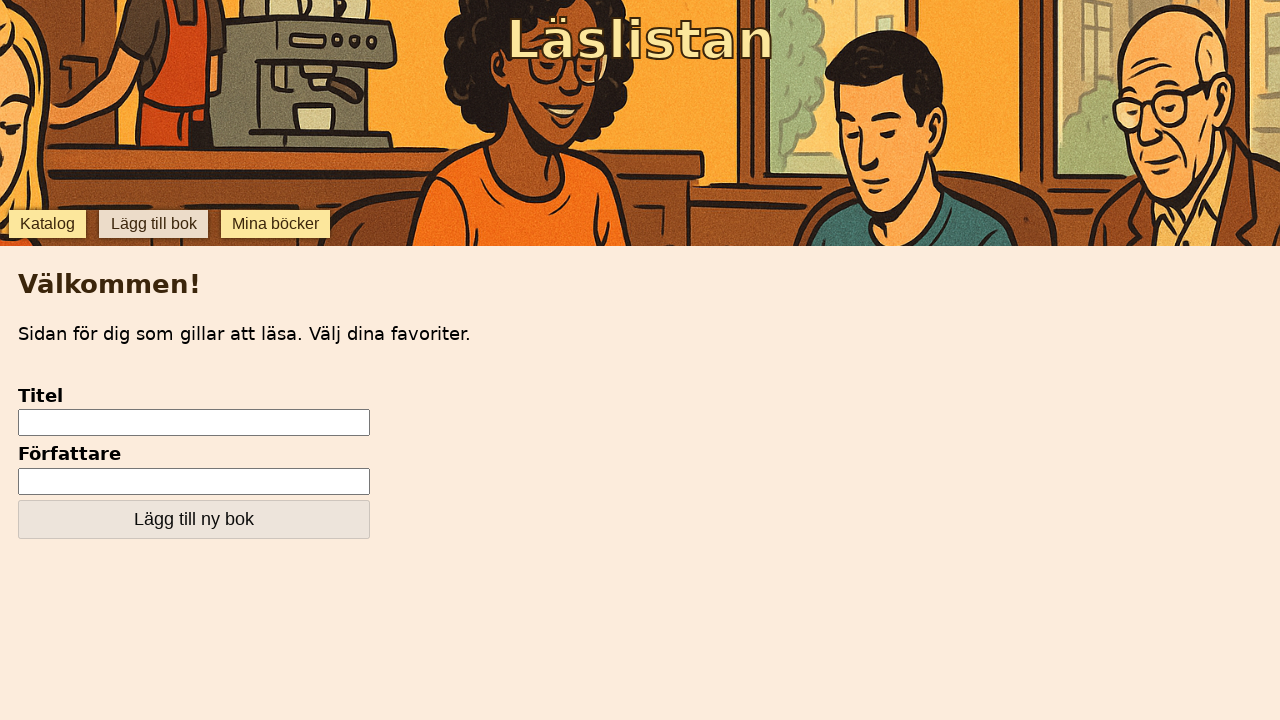

Clicked catalog button to view book list at (47, 224) on internal:testid=[data-testid="catalog"s]
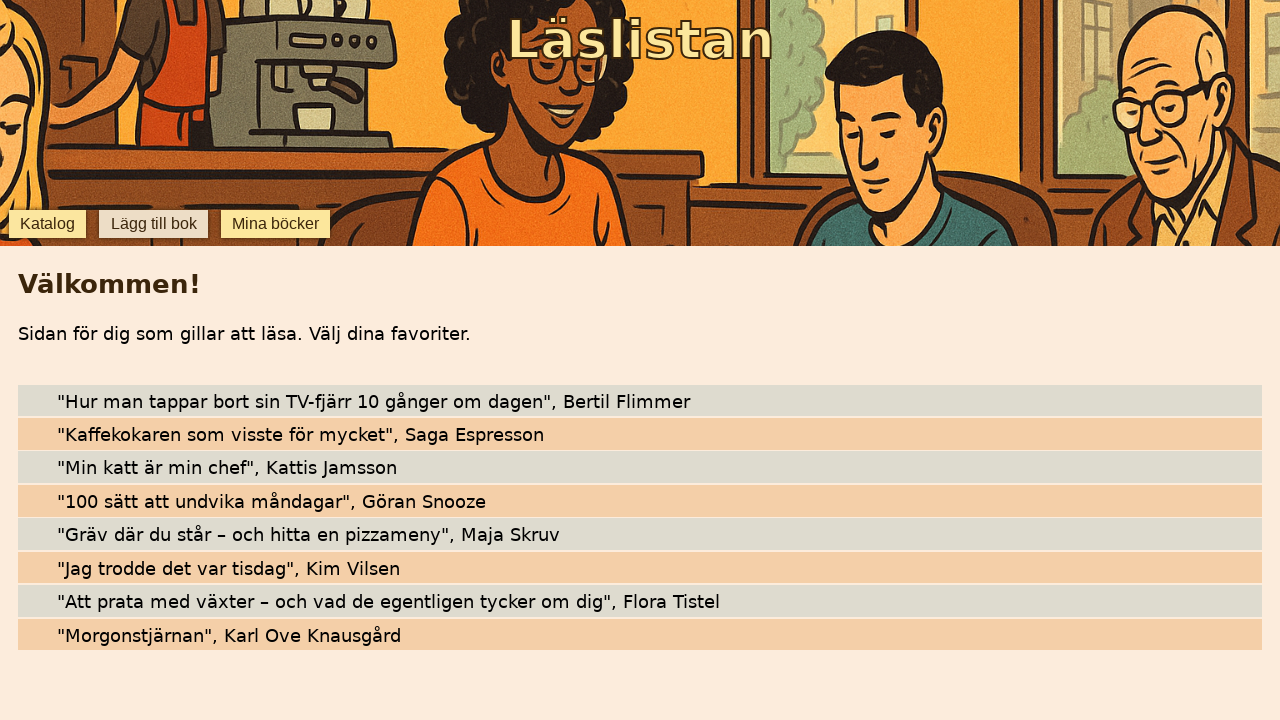

Book 'Morgonstjärnan' is visible in catalog
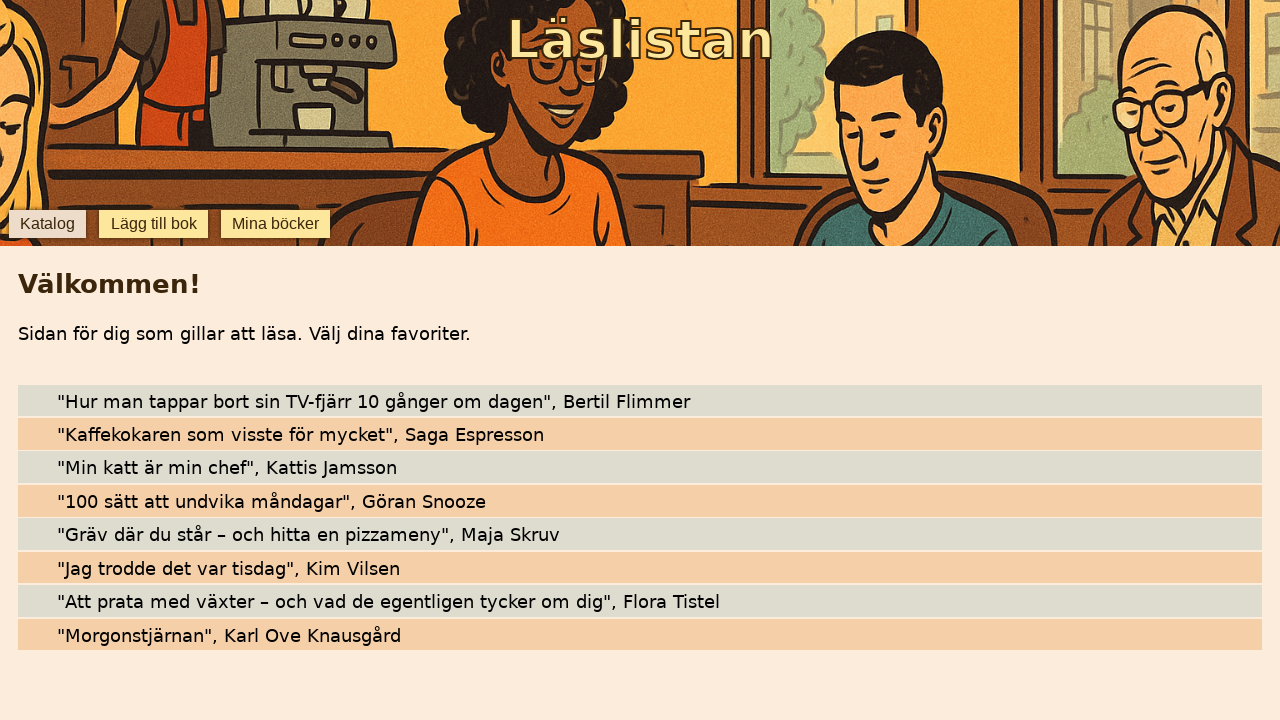

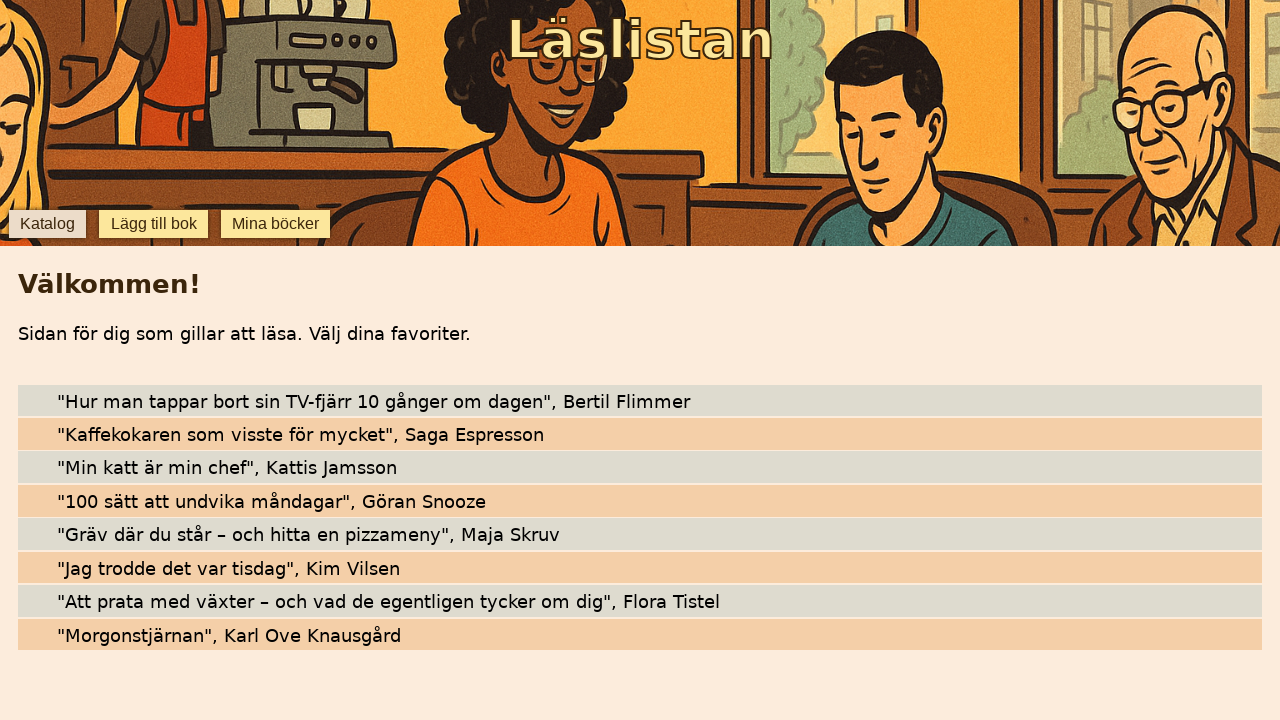